Tests JavaScript prompt functionality in W3Schools tryit editor by clicking the Try it button, accepting the alert, and verifying the result text

Starting URL: https://www.w3schools.com/js/tryit.asp?filename=tryjs_prompt

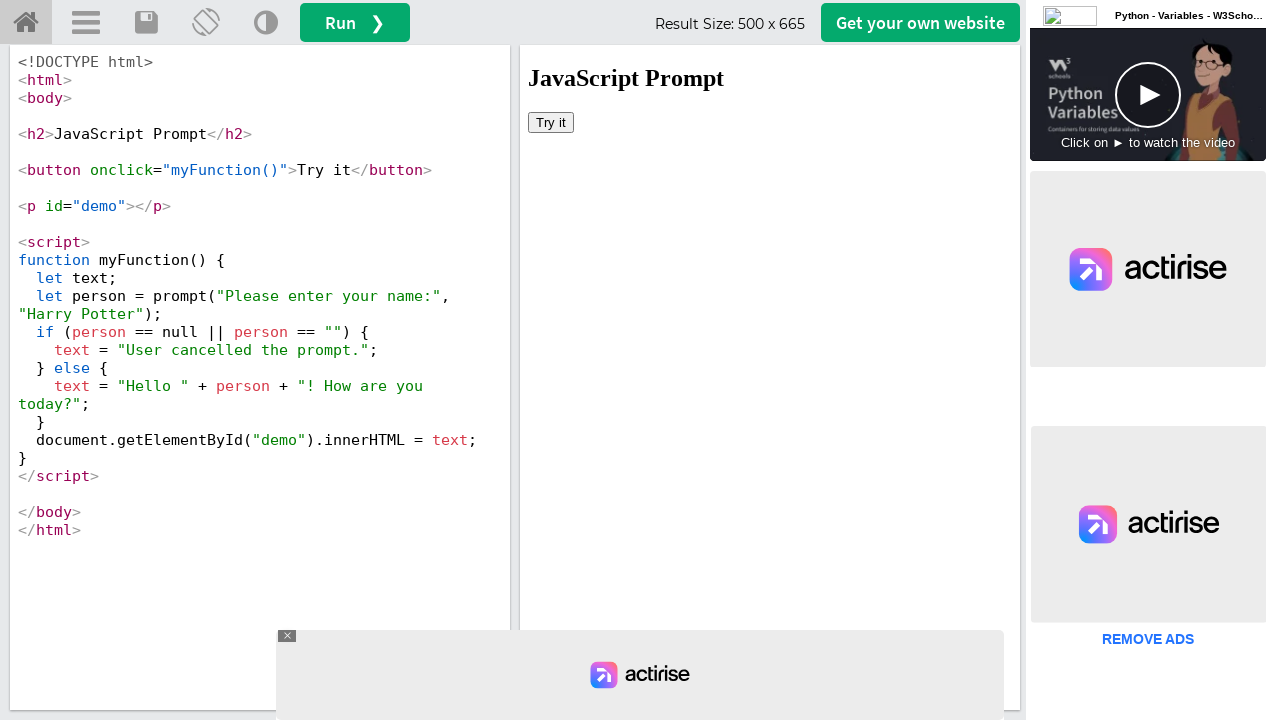

Located the iframe containing the demo
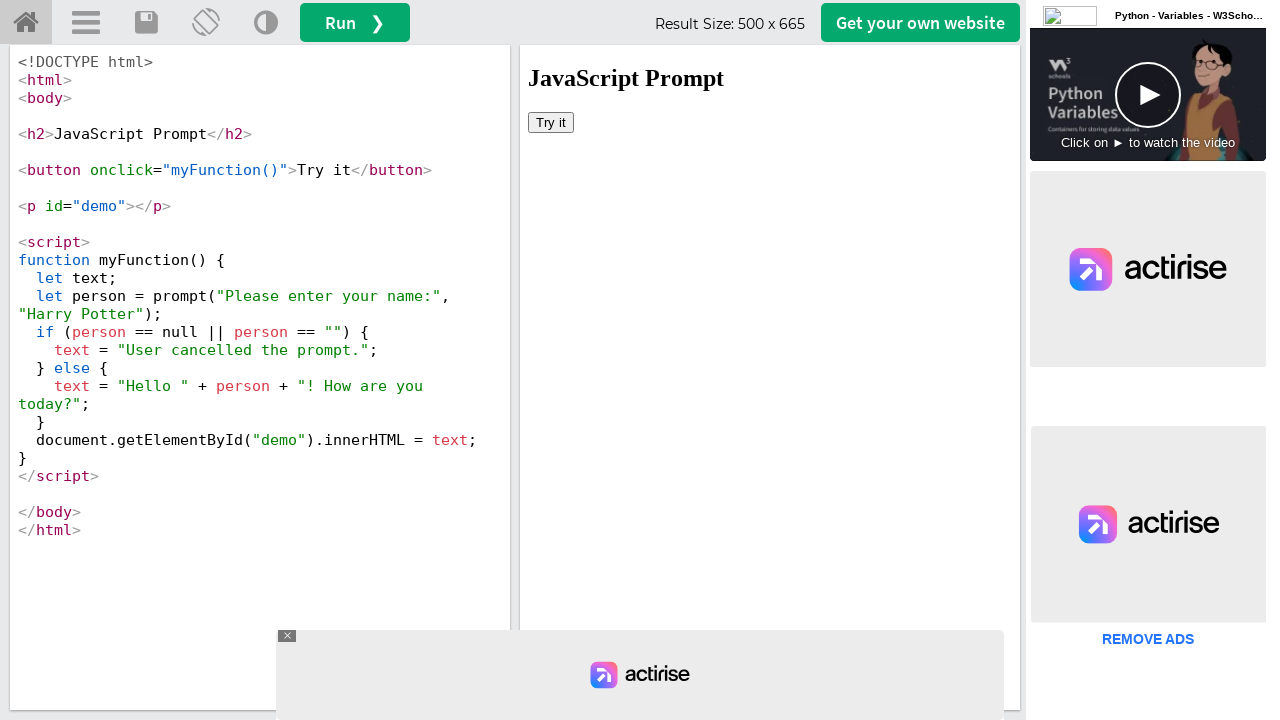

Clicked the 'Try it' button to trigger the prompt at (551, 122) on #iframeResult >> internal:control=enter-frame >> xpath=//button[text()='Try it']
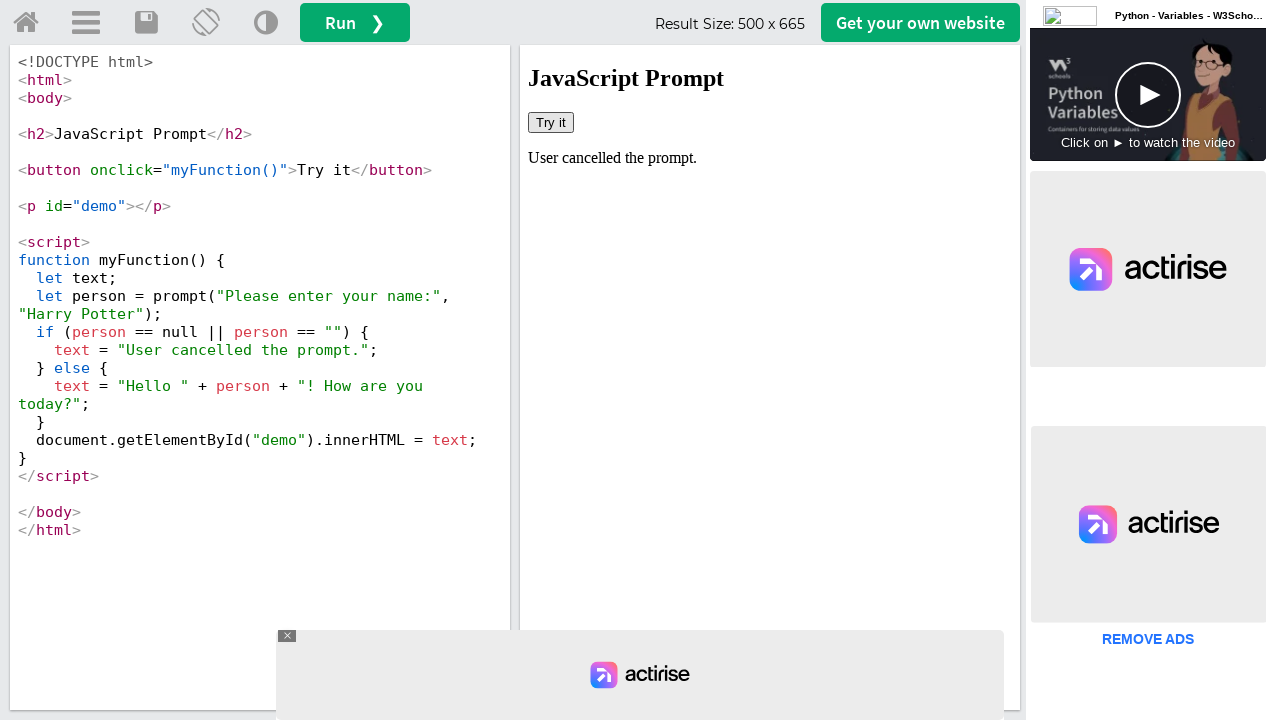

Set up dialog handler to accept prompt with 'Test User'
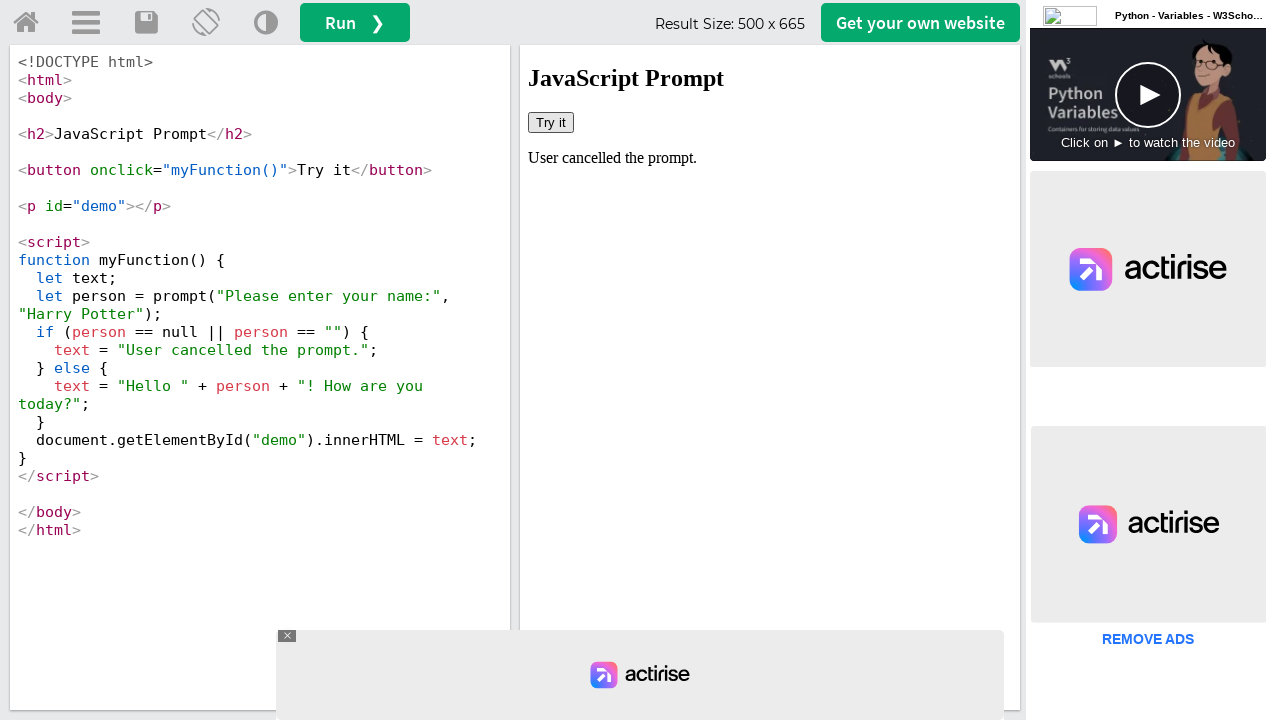

Clicked 'Try it' button again to trigger the prompt with handler ready at (551, 122) on #iframeResult >> internal:control=enter-frame >> xpath=//button[text()='Try it']
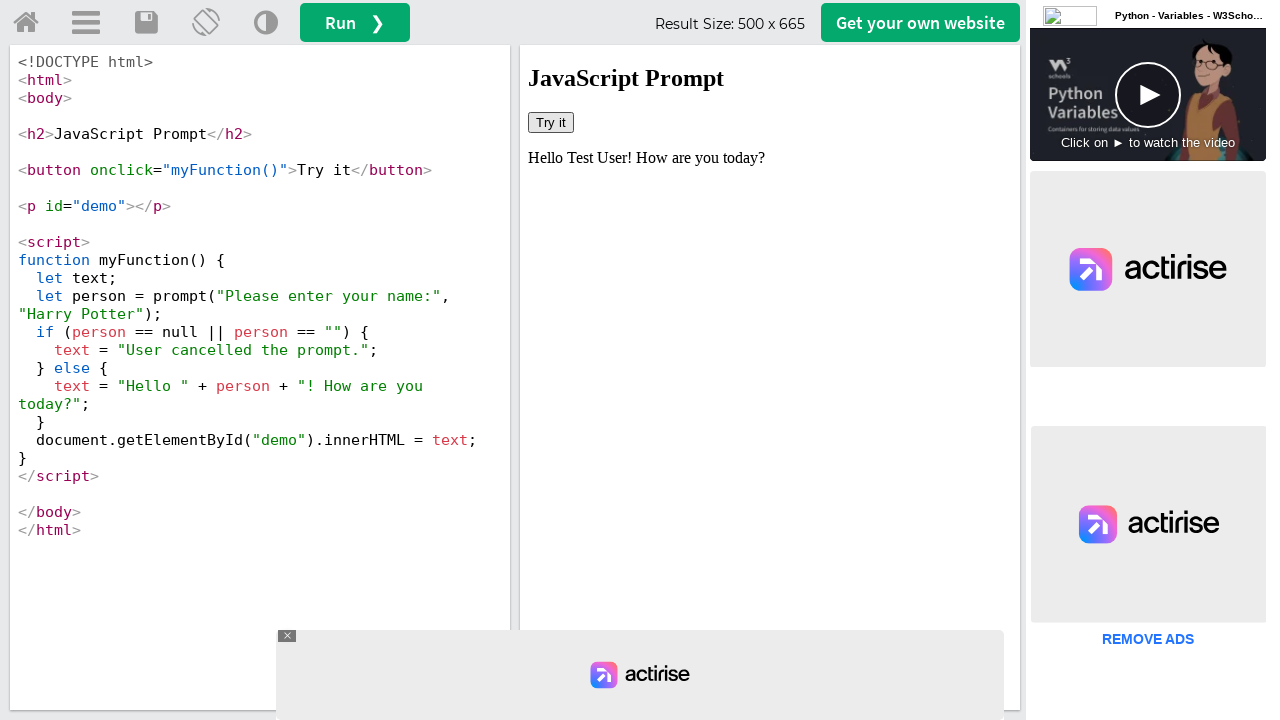

Verified the result text element is displayed
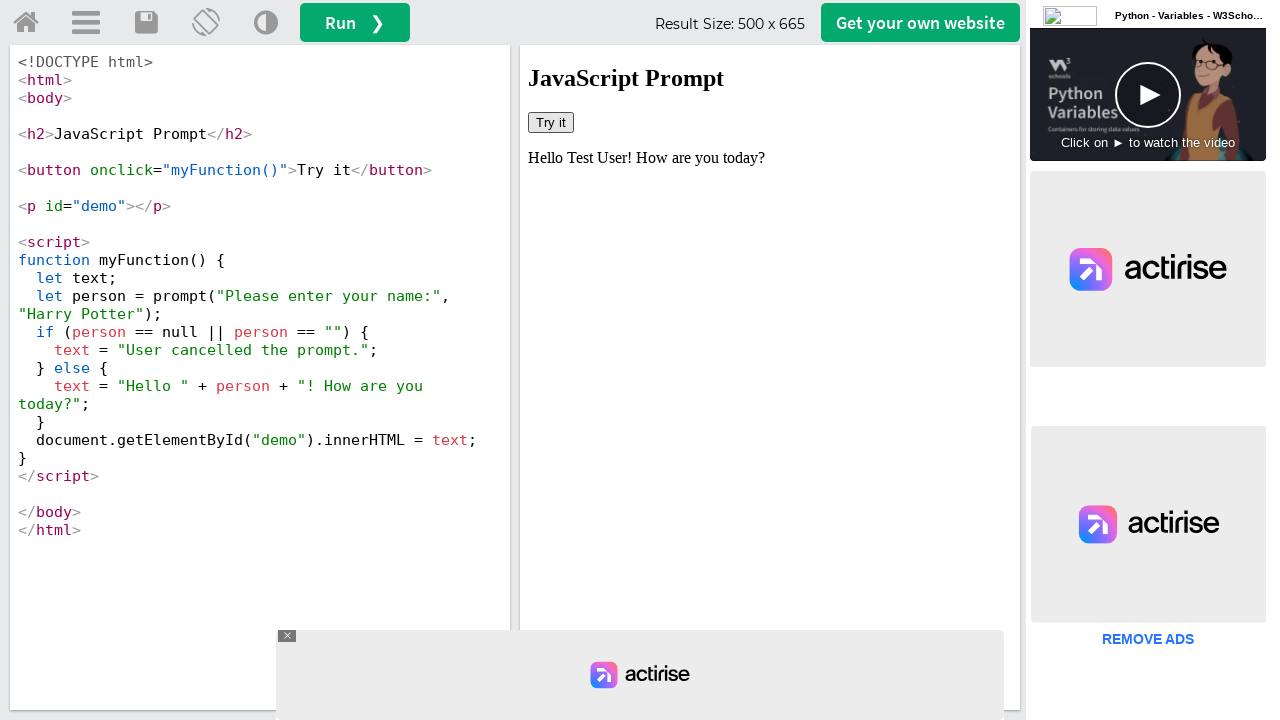

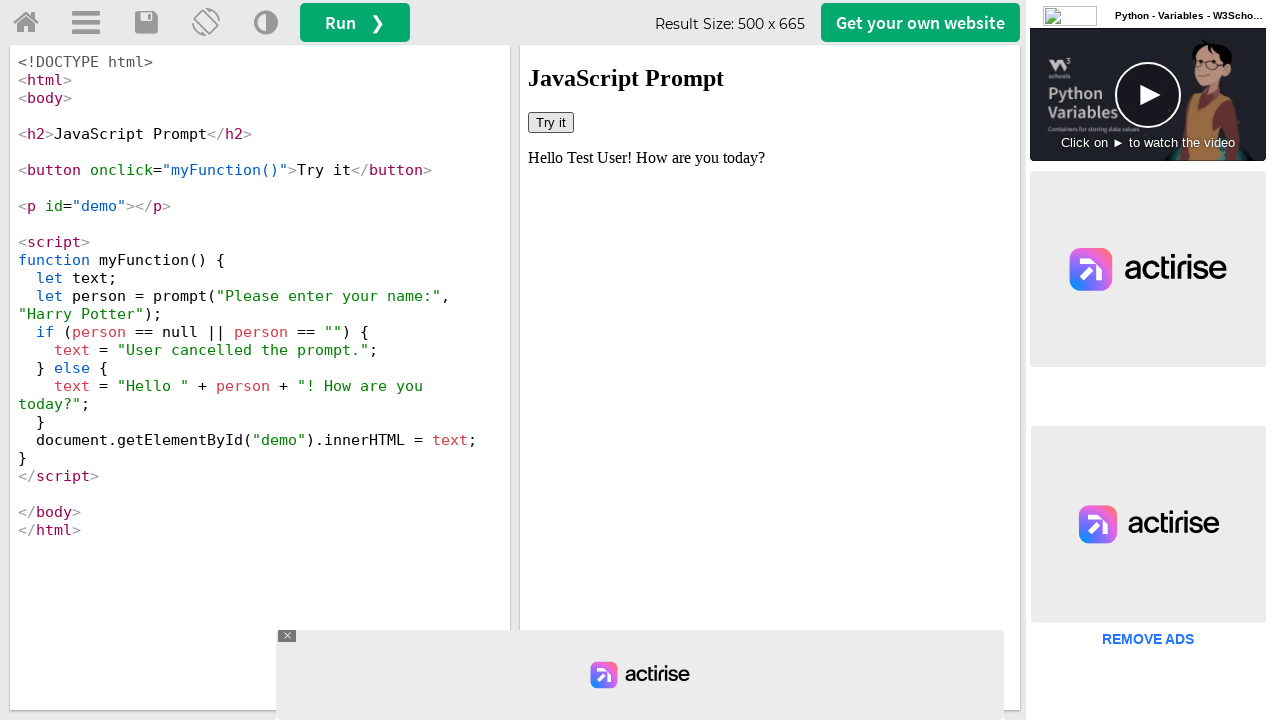